Tests GitHub wiki navigation by clicking on the Wiki tab, filtering wiki pages for "SoftAssertions", clicking on the result, and verifying that the JUnit5 code example is displayed correctly on the page.

Starting URL: https://github.com/selenide/selenide

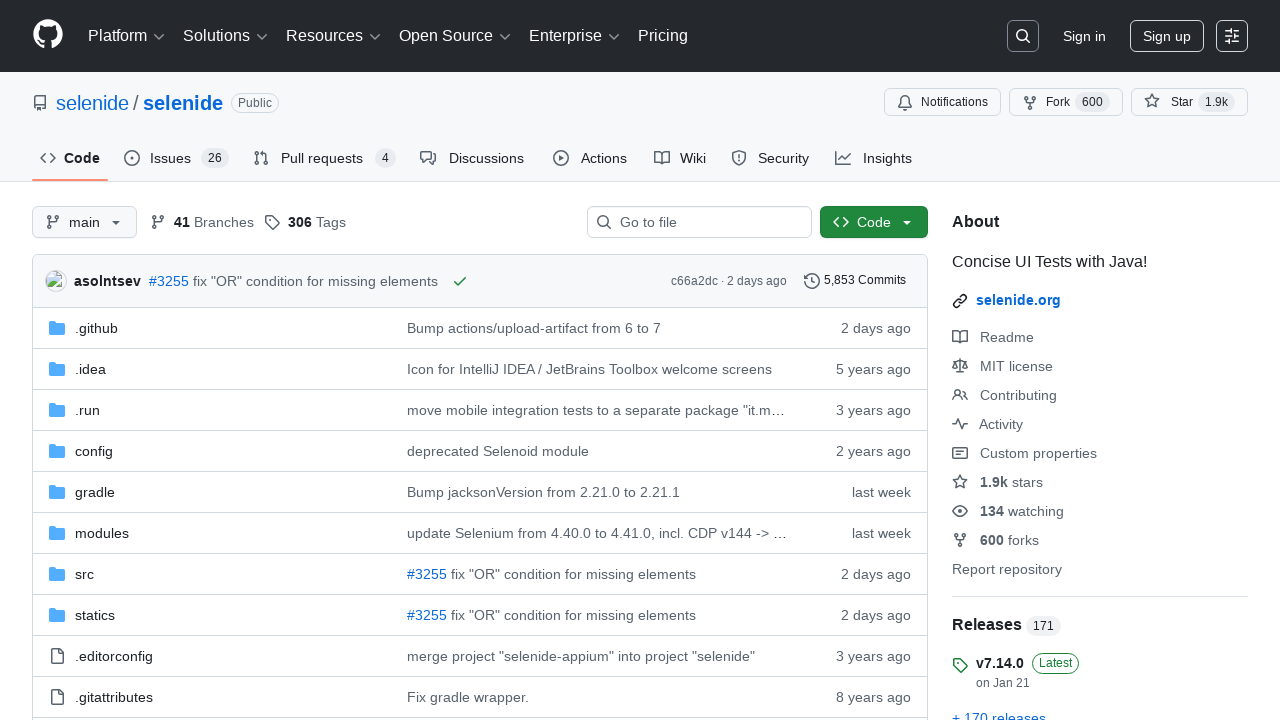

Clicked on the Wiki tab at (680, 158) on #wiki-tab
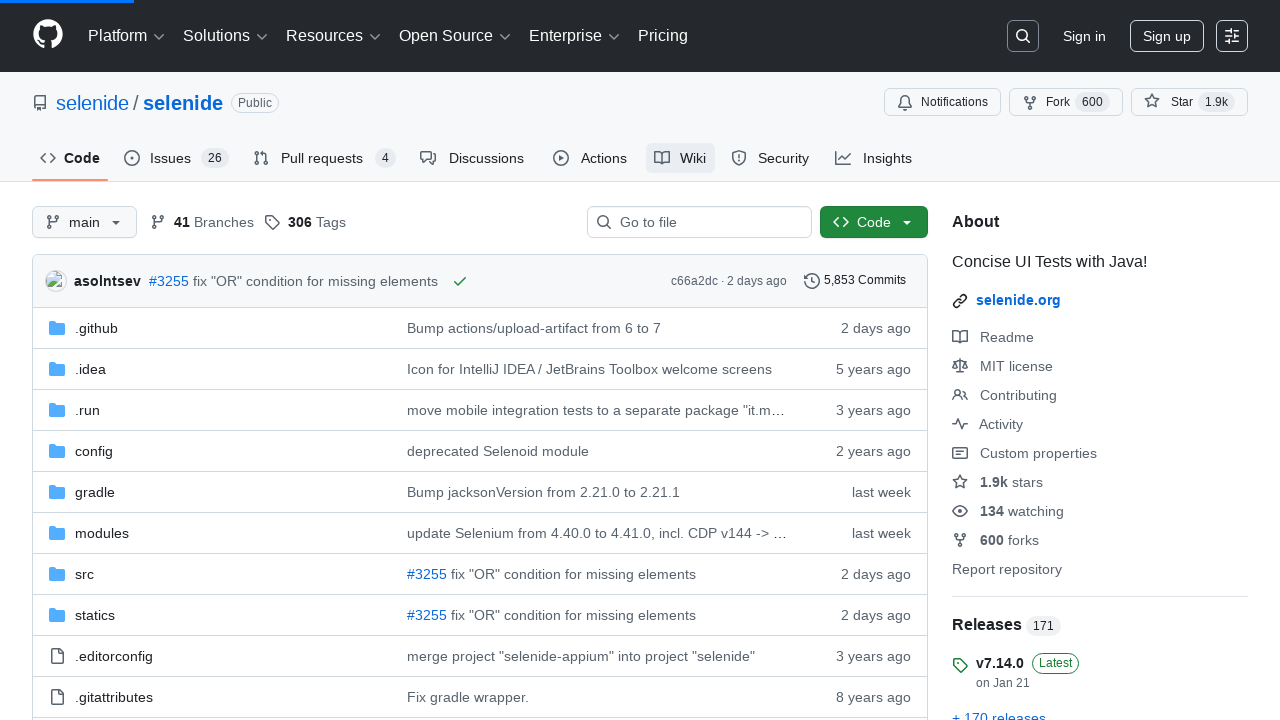

Clicked on the wiki pages filter input at (1100, 368) on #wiki-pages-filter
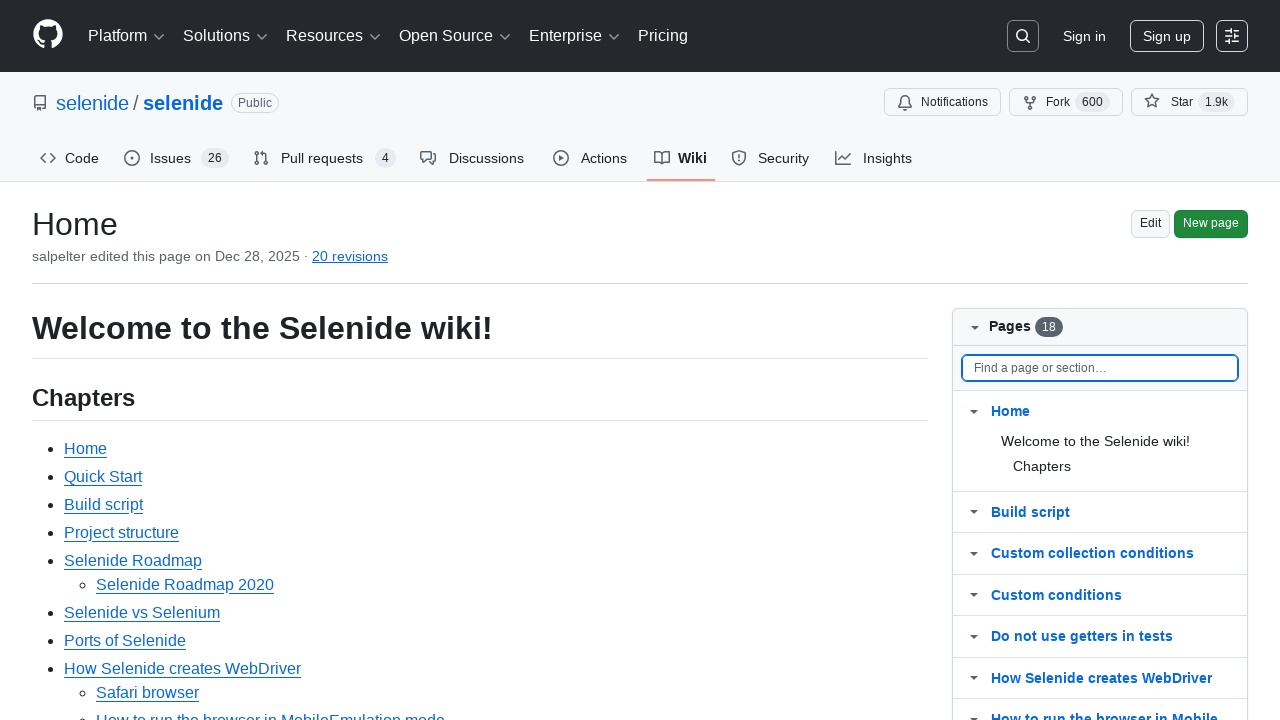

Filled wiki pages filter with 'SoftAssertions' on #wiki-pages-filter
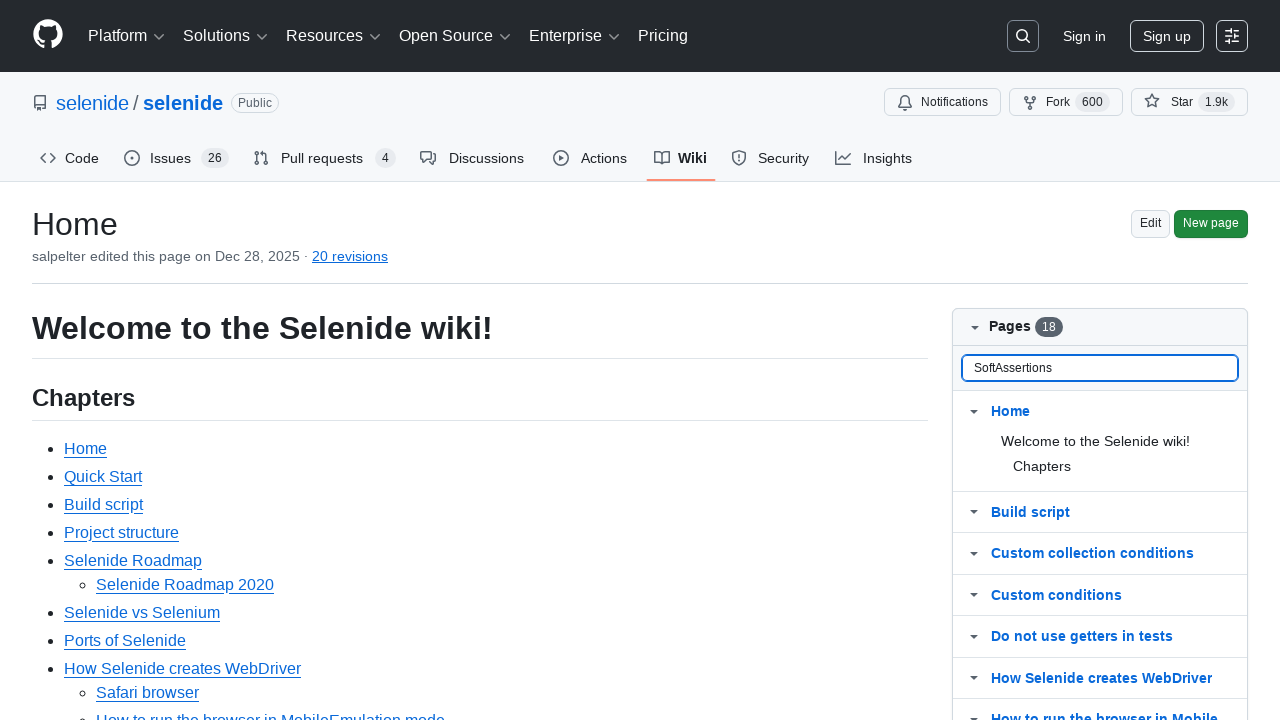

Pressed Tab to apply the filter
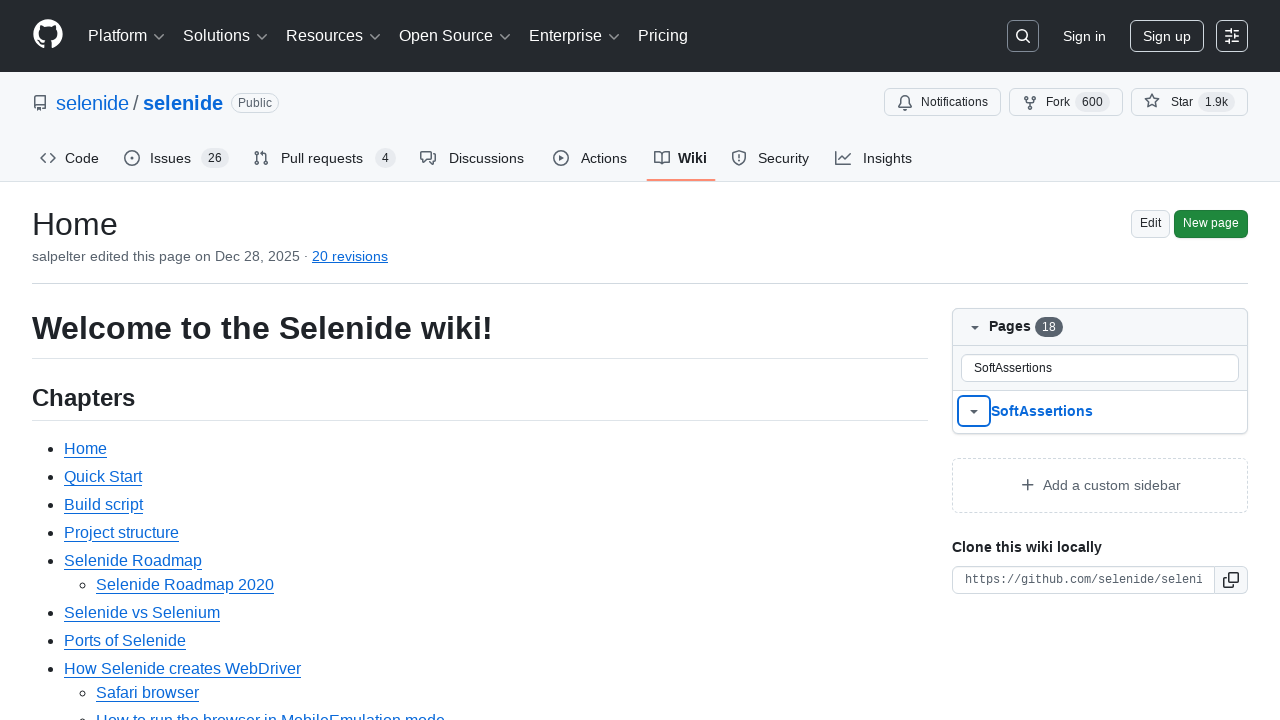

SoftAssertions link became visible in wiki pages
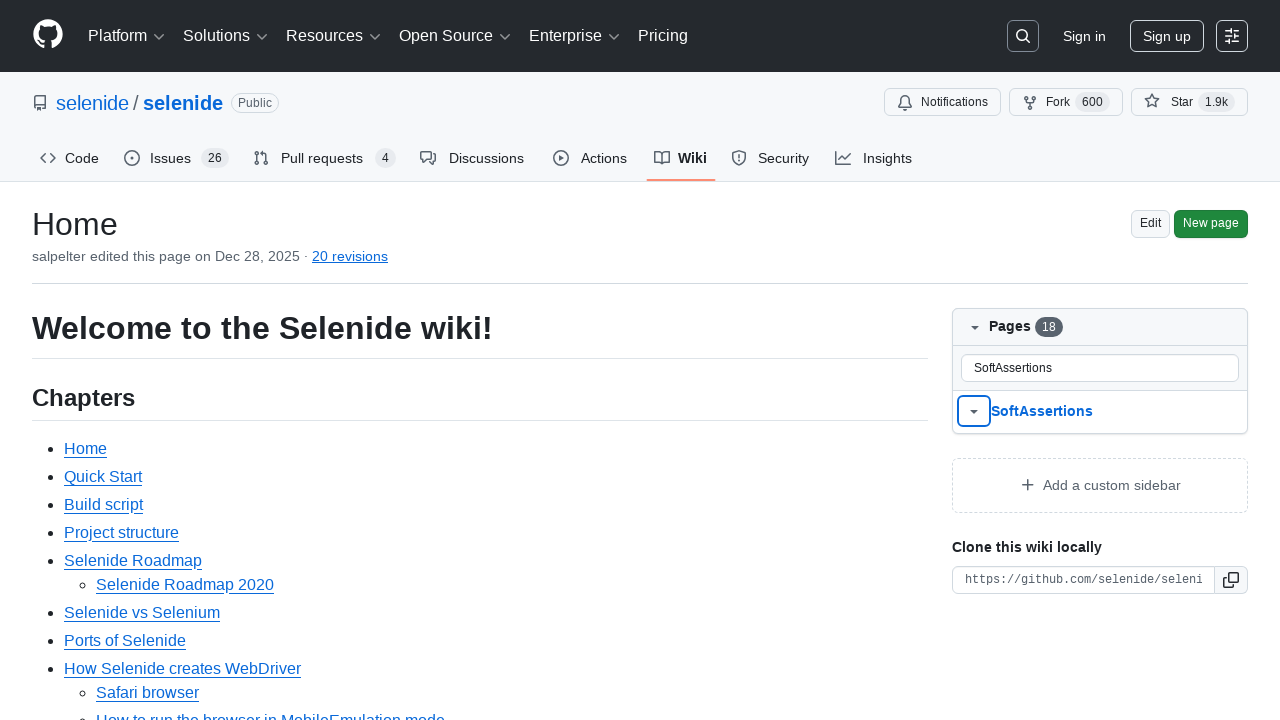

Clicked on the SoftAssertions wiki page link at (1042, 412) on text=SoftAssertions
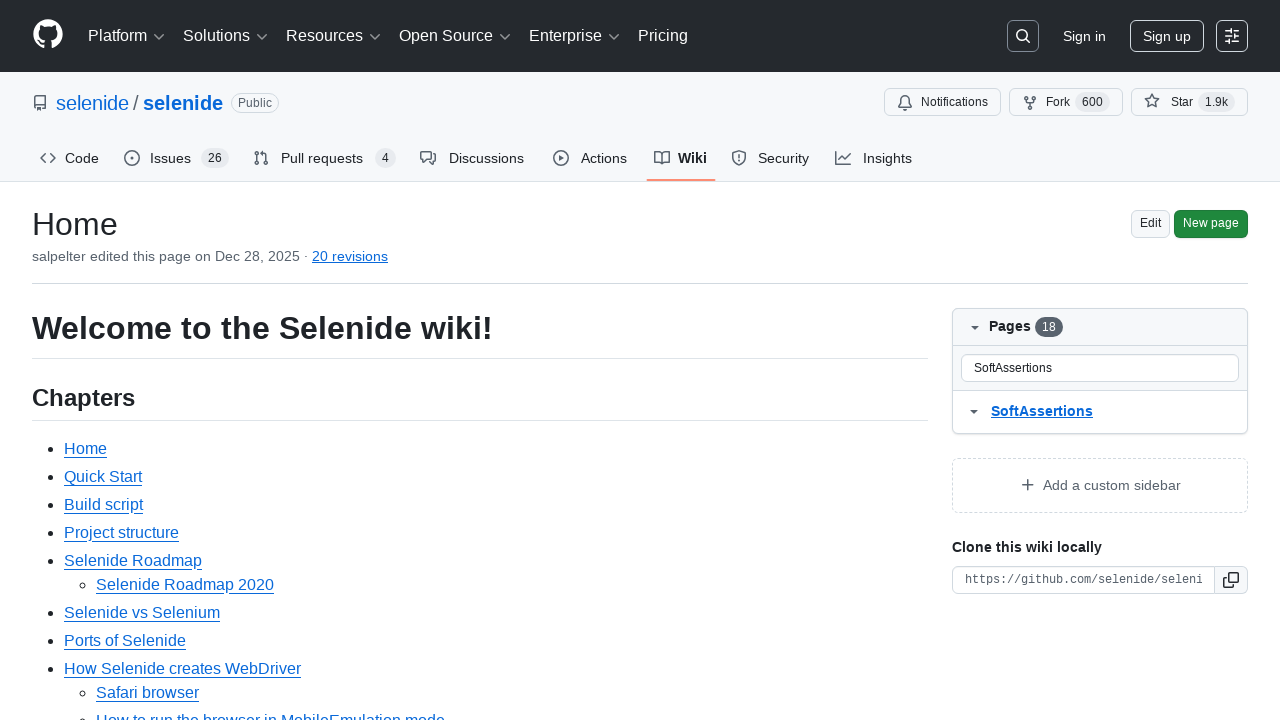

JUnit5 section heading became visible on the wiki page
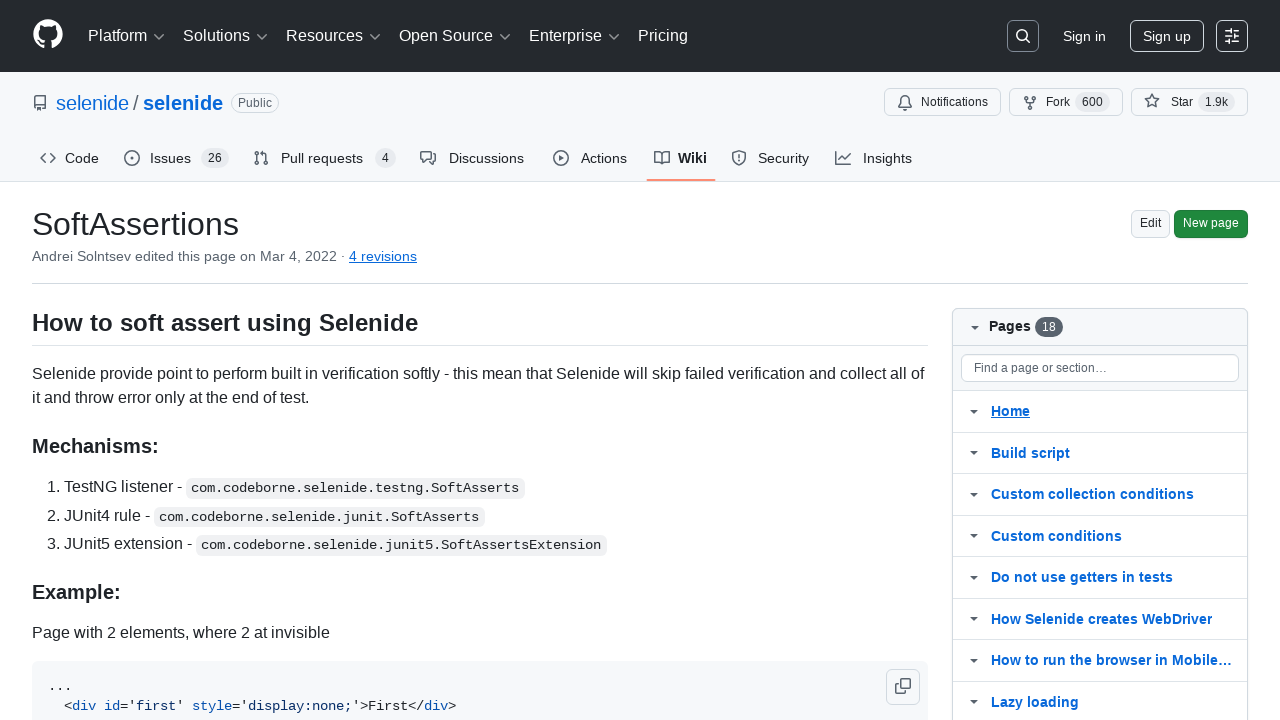

Code block with JUnit5 example became visible
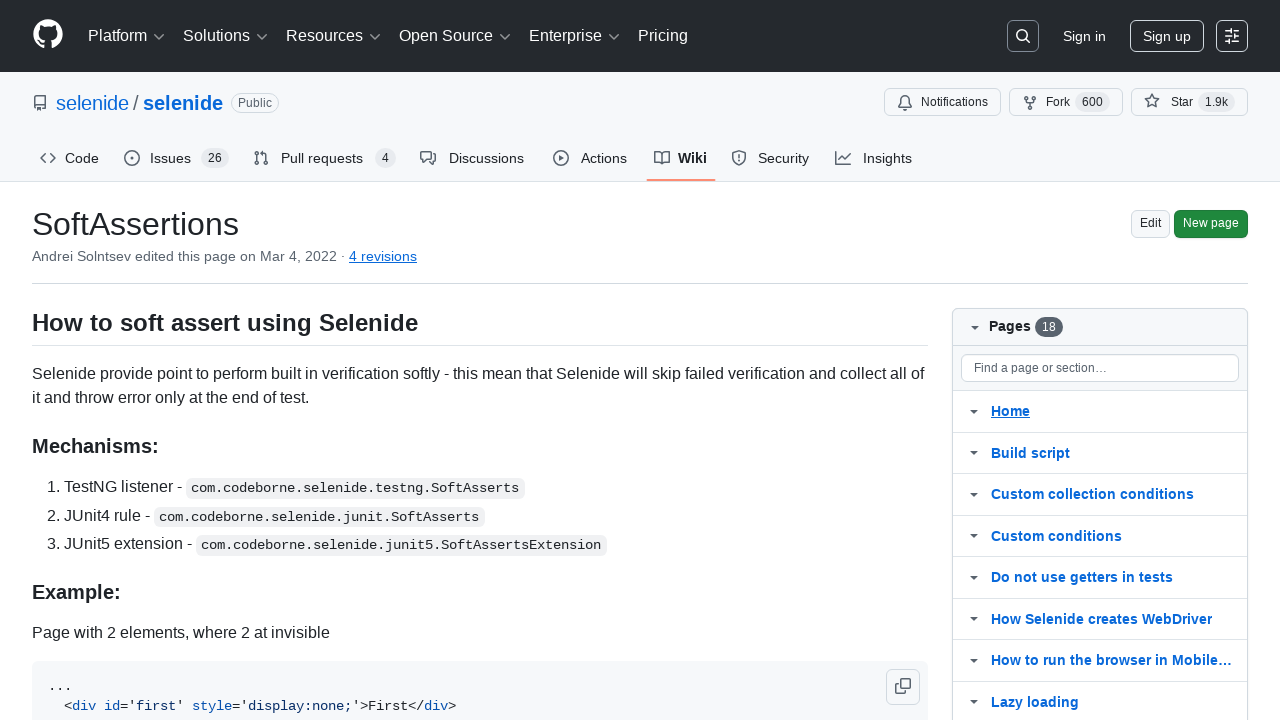

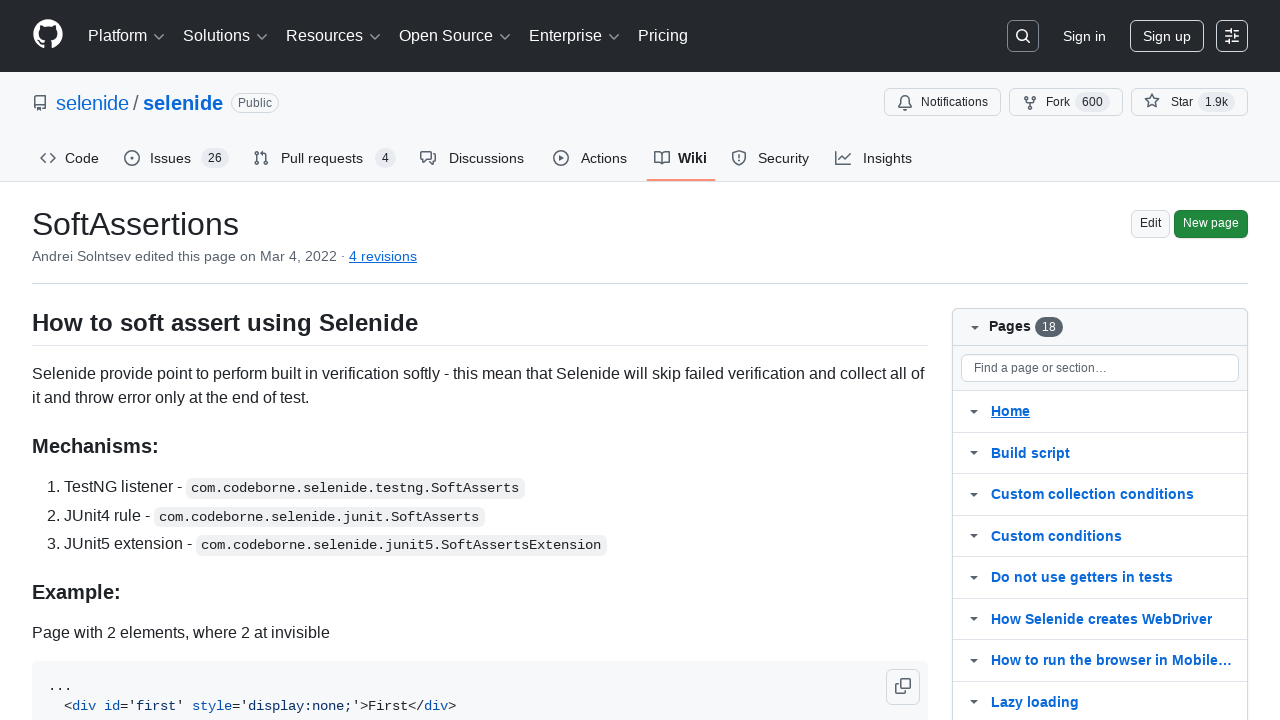